Tests checkbox functionality by navigating to the Checkboxes page and checking/unchecking the checkboxes

Starting URL: https://the-internet.herokuapp.com

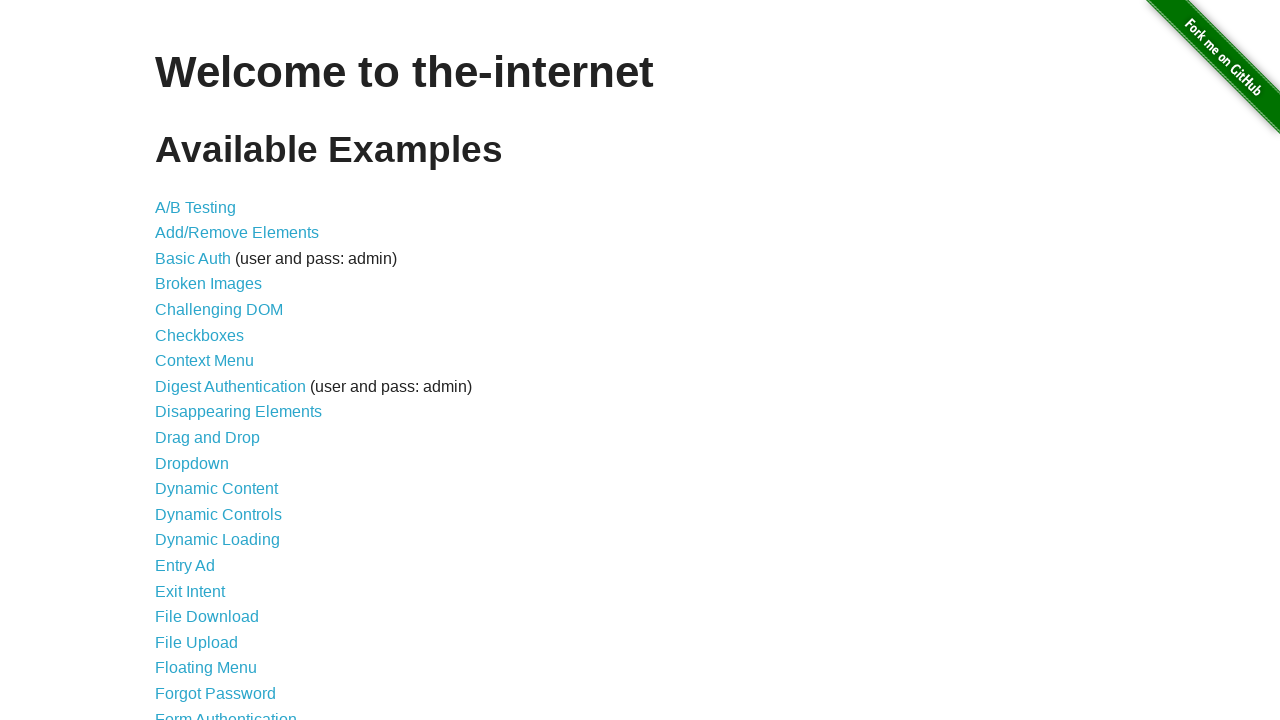

Clicked on Checkboxes link at (200, 335) on internal:role=link[name="Checkboxes"i]
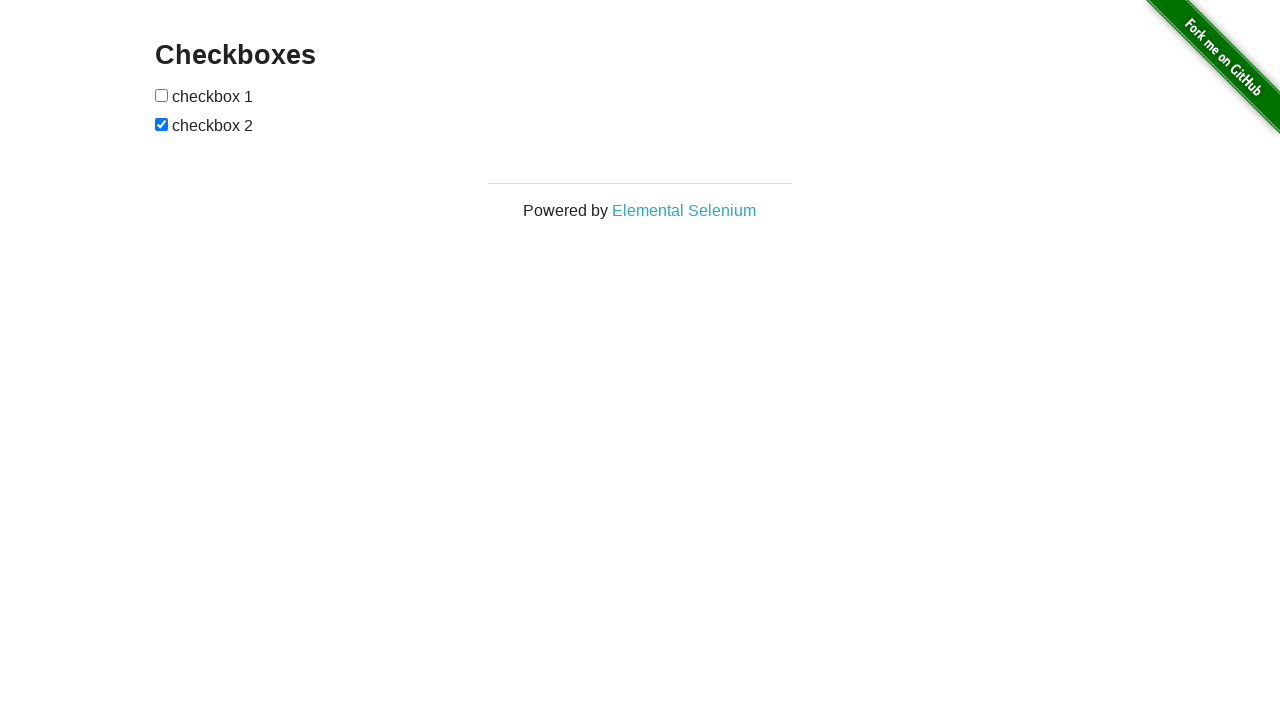

Checkboxes element loaded and visible
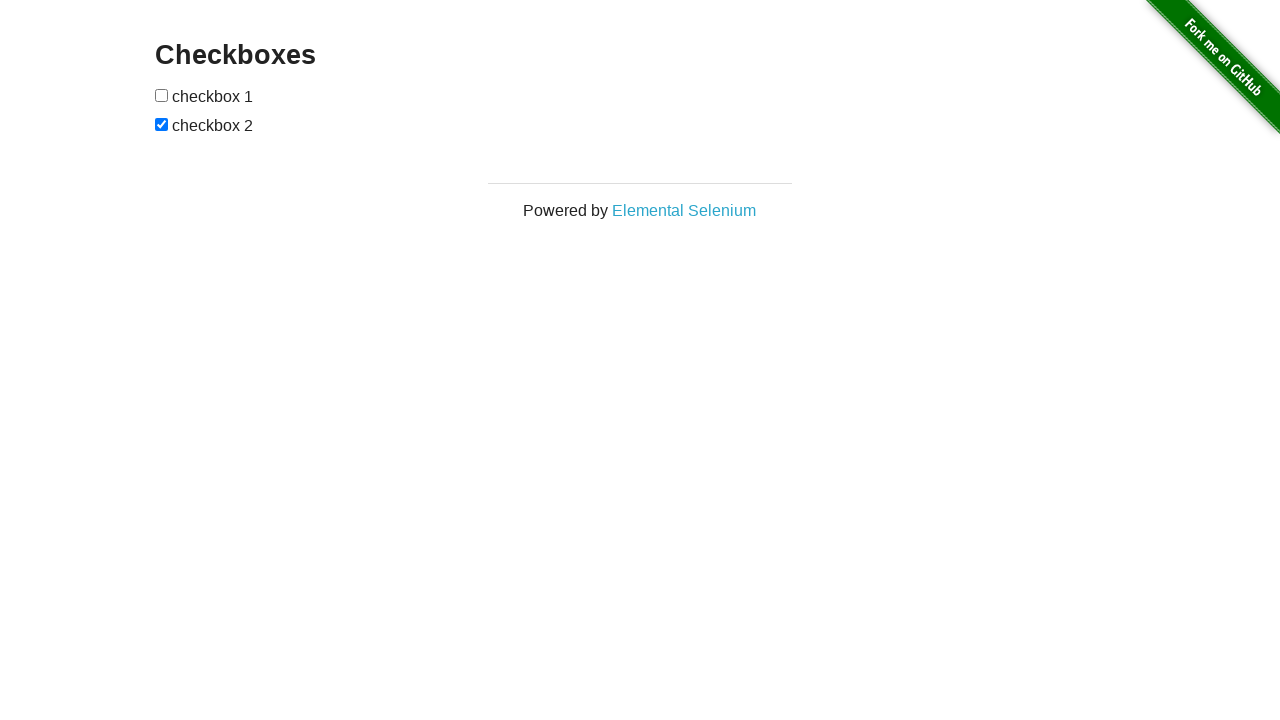

Checked the first checkbox at (162, 95) on input[type="checkbox"] >> nth=0
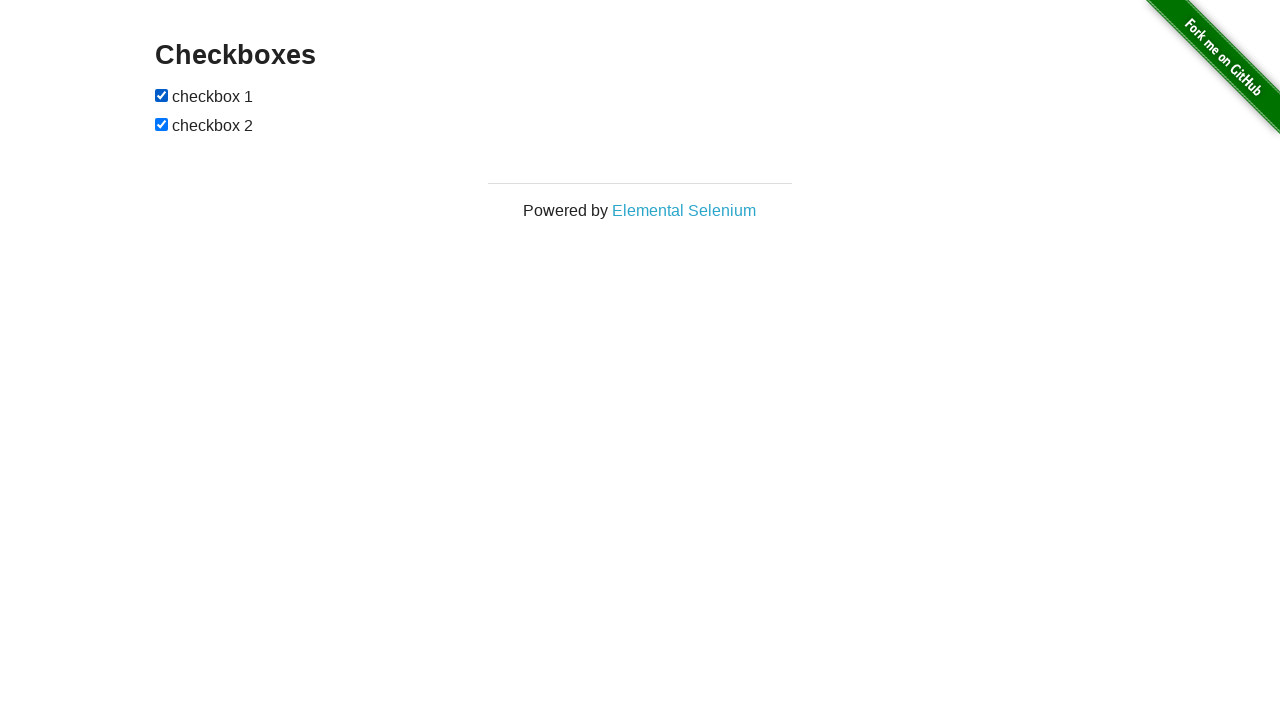

Unchecked the second checkbox at (162, 124) on input[type="checkbox"] >> nth=1
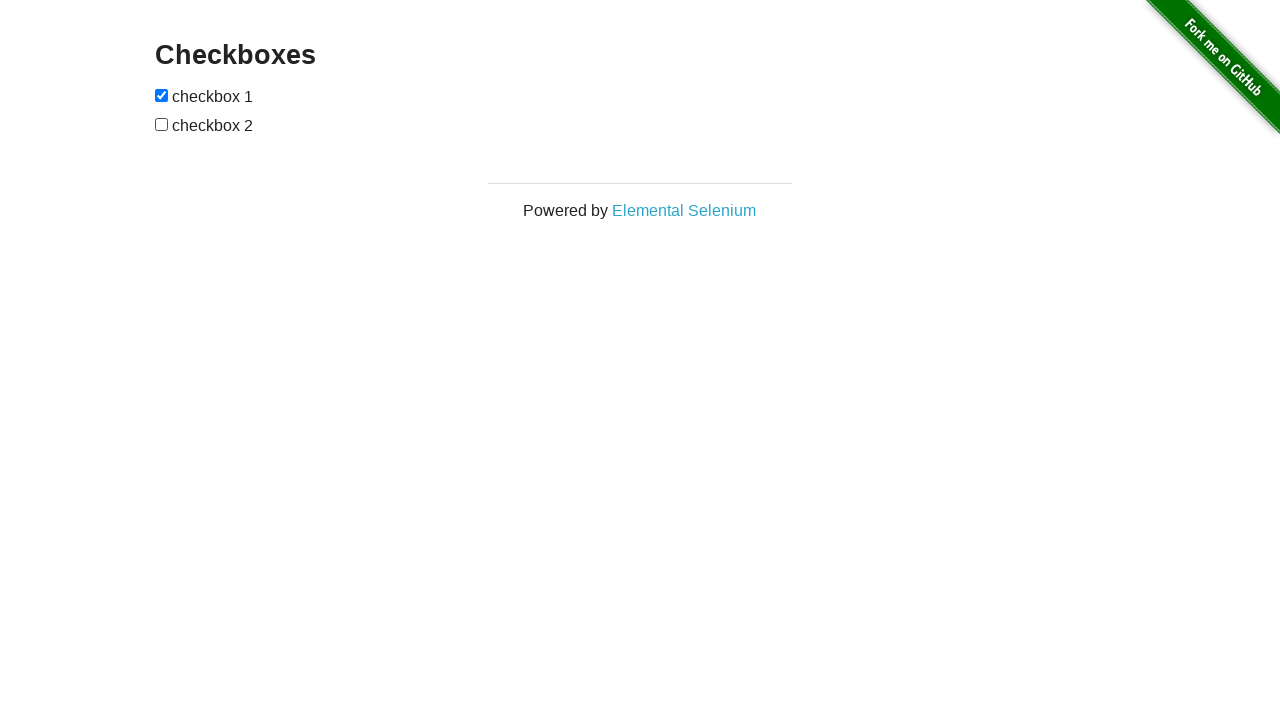

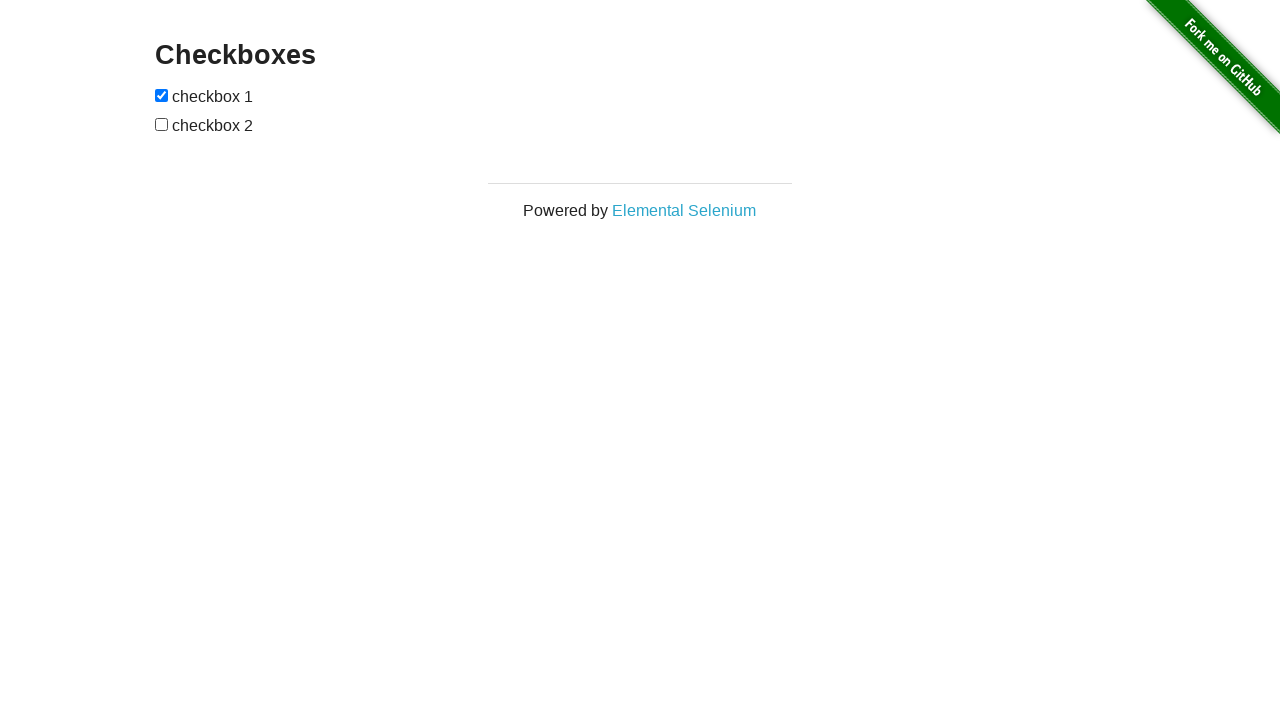